Tests login validation by entering incorrect credentials and verifying the error message

Starting URL: https://www.saucedemo.com/

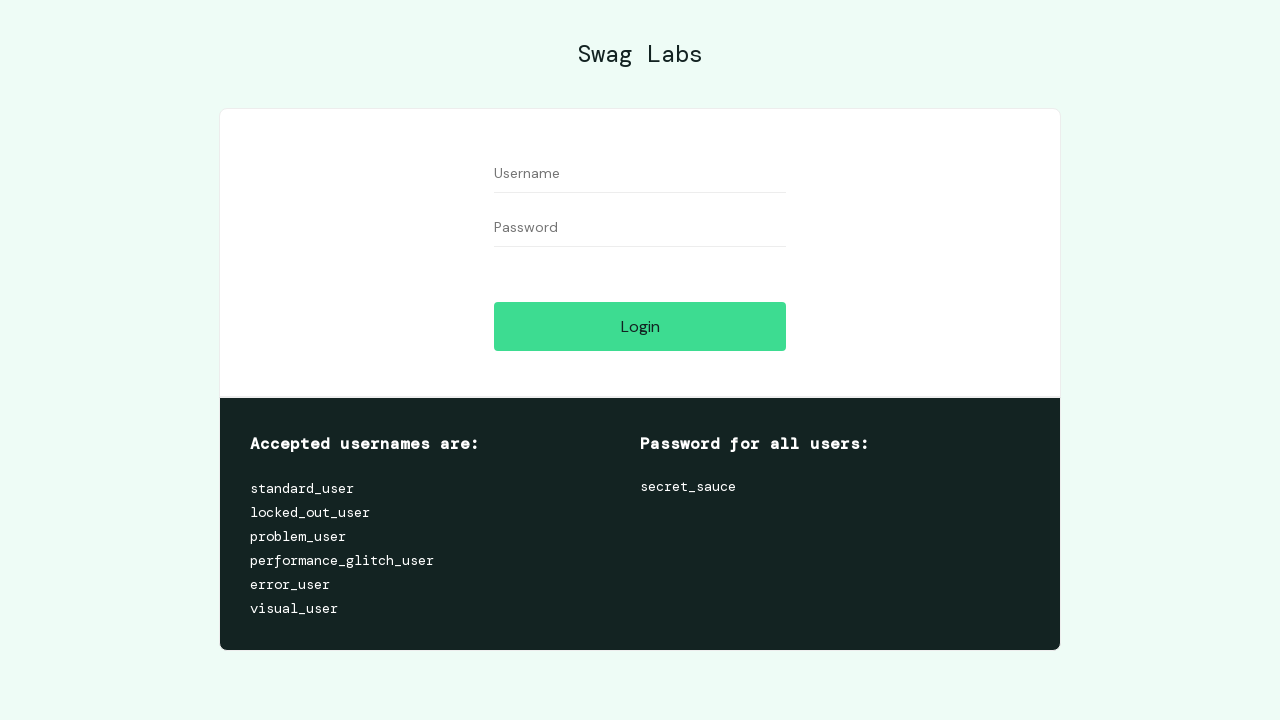

Filled username field with invalid credentials 'invaliduser123' on #user-name
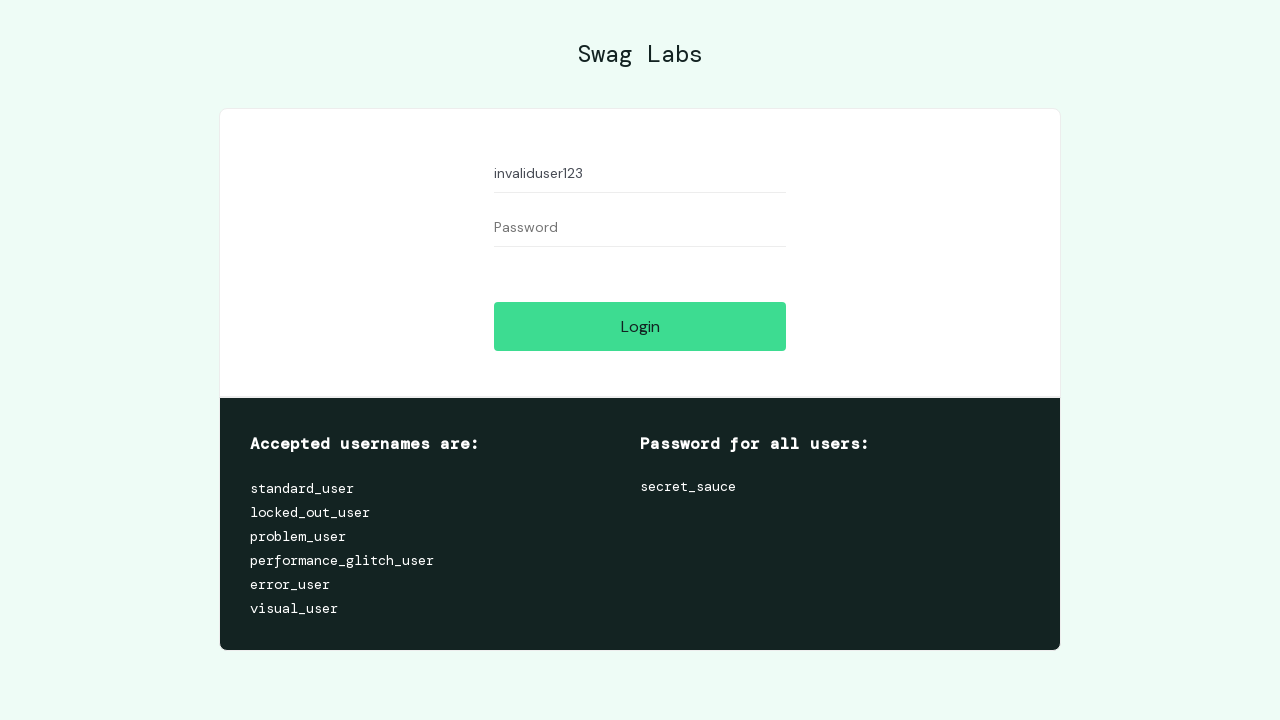

Filled password field with incorrect password 'wrongpass456' on #password
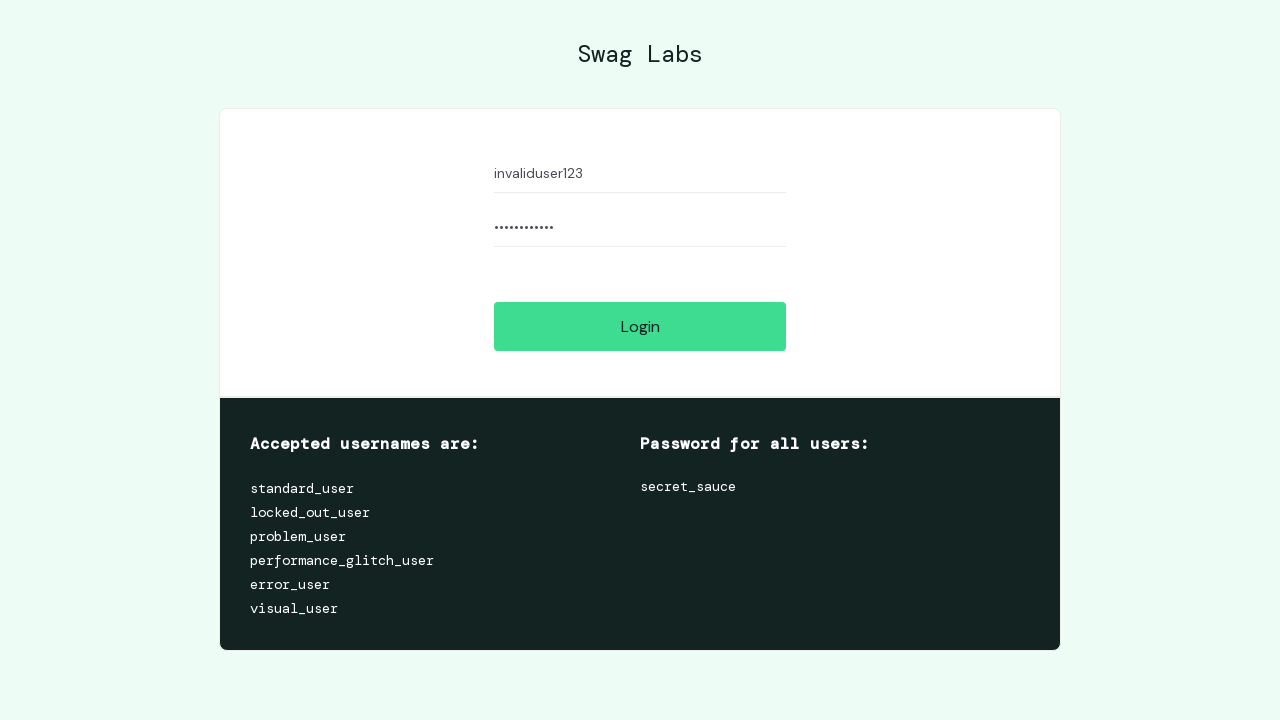

Clicked login button to submit credentials at (640, 326) on #login-button
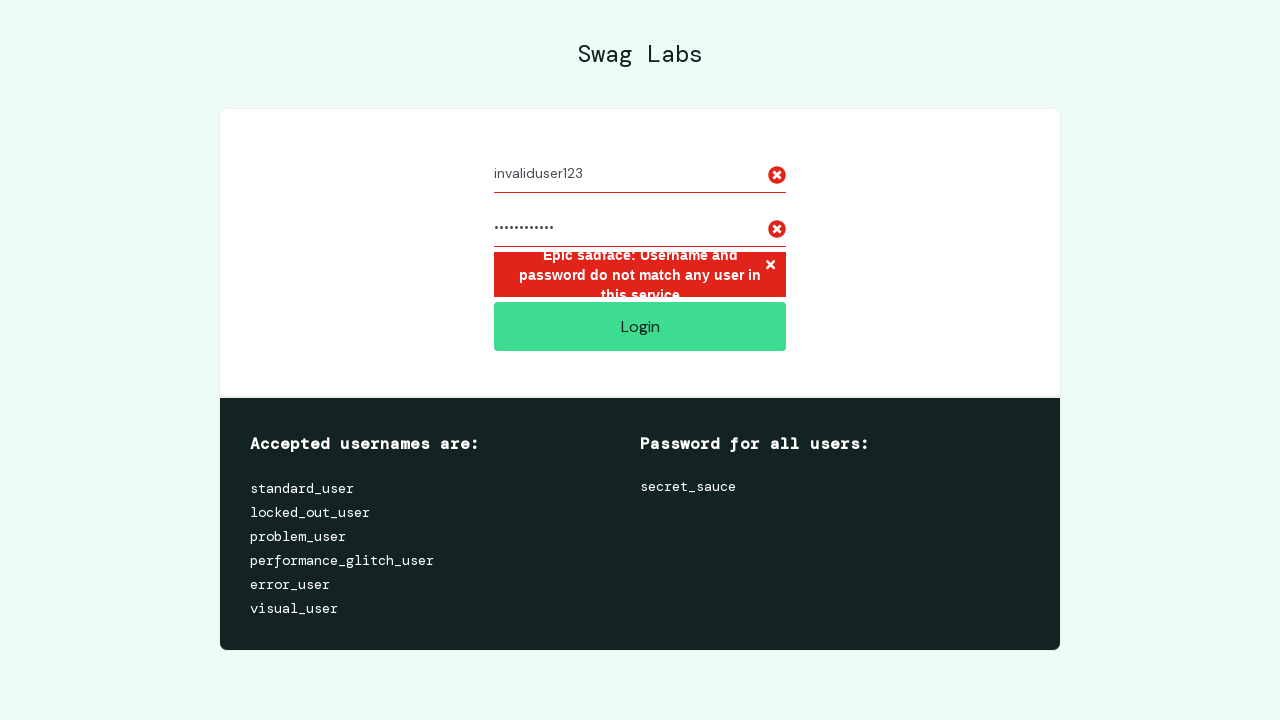

Error message element loaded on page
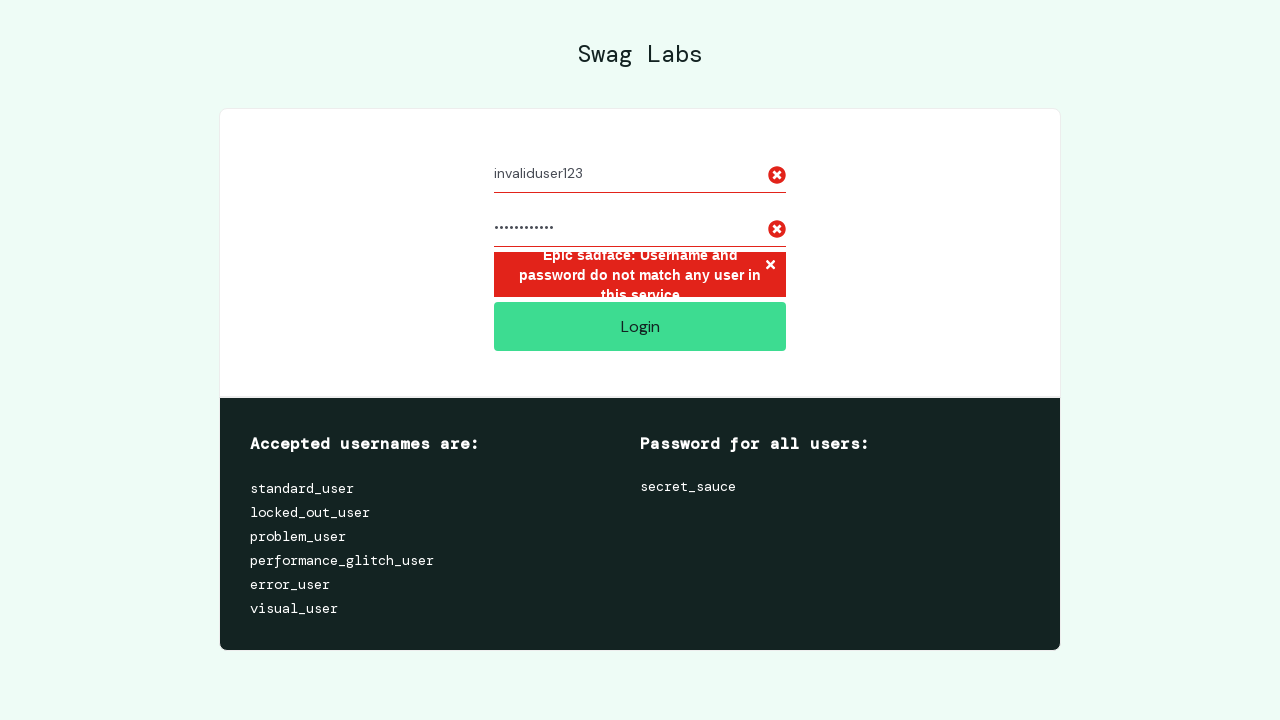

Located error message element
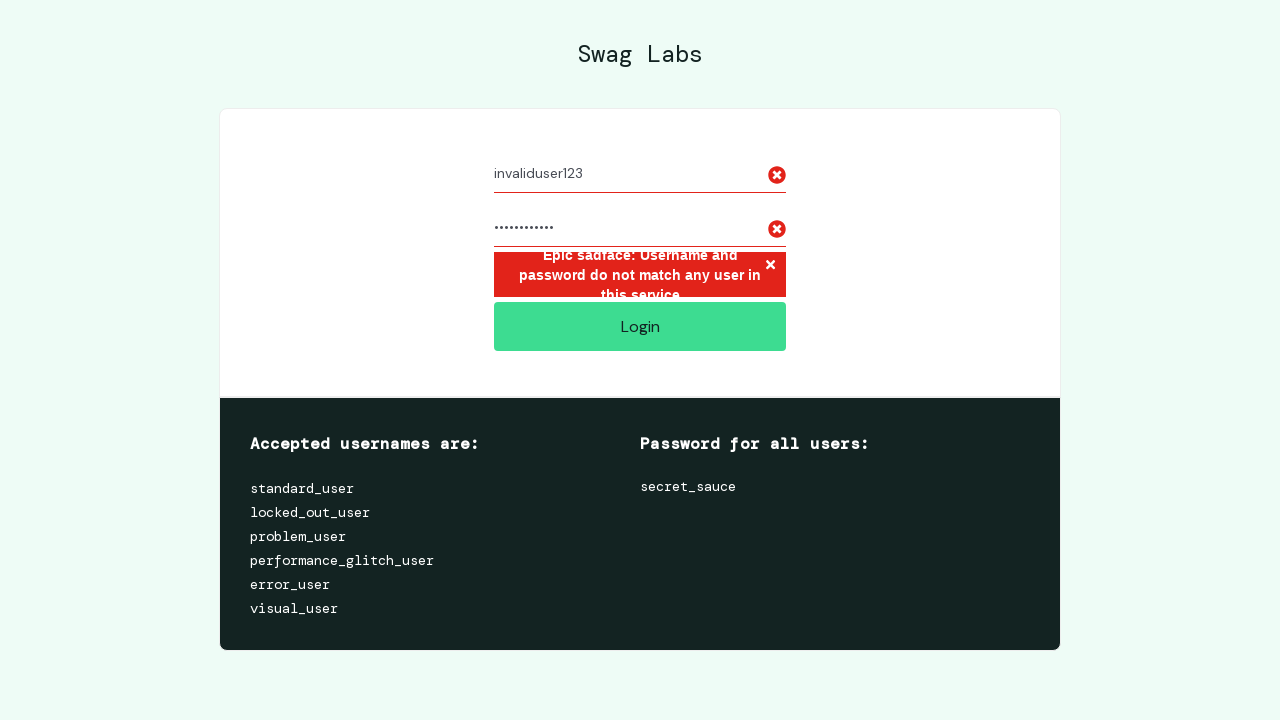

Verified error message displays correct validation text: 'Epic sadface: Username and password do not match any user in this service'
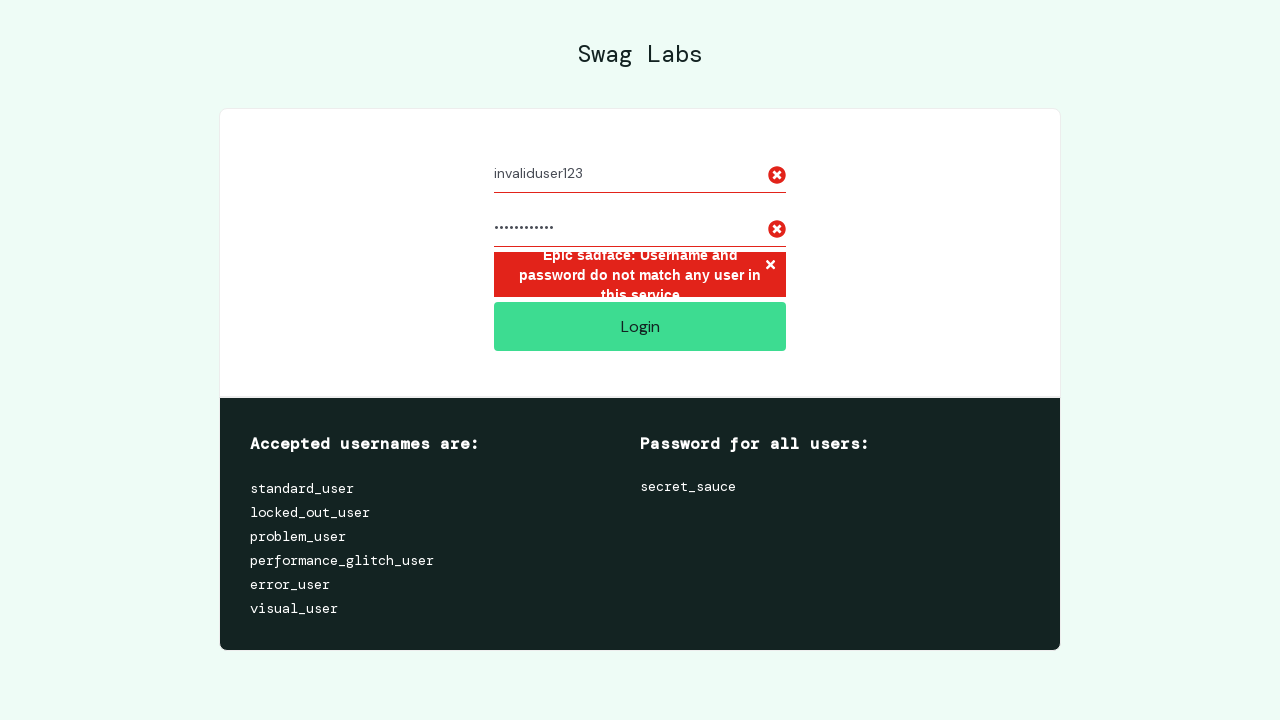

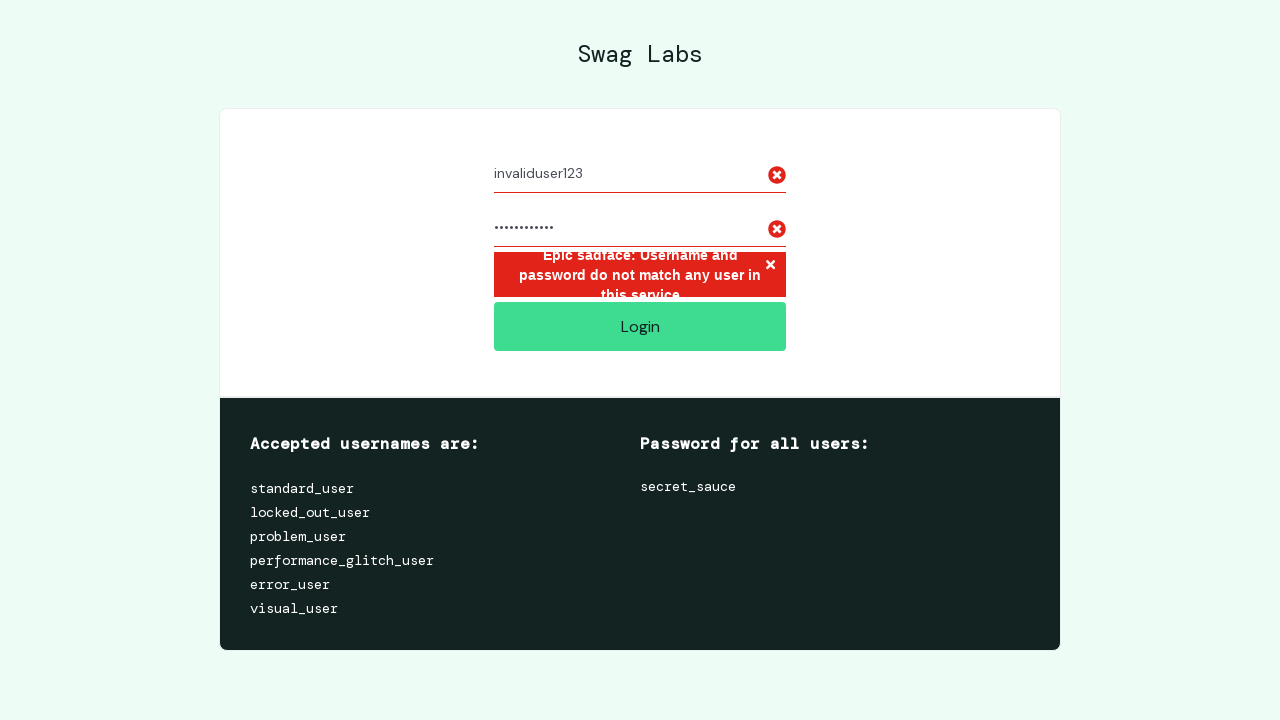